Navigates to GeeksforGeeks website and retrieves the current window handle to demonstrate Selenium's window handling capability

Starting URL: https://www.geeksforgeeks.org/

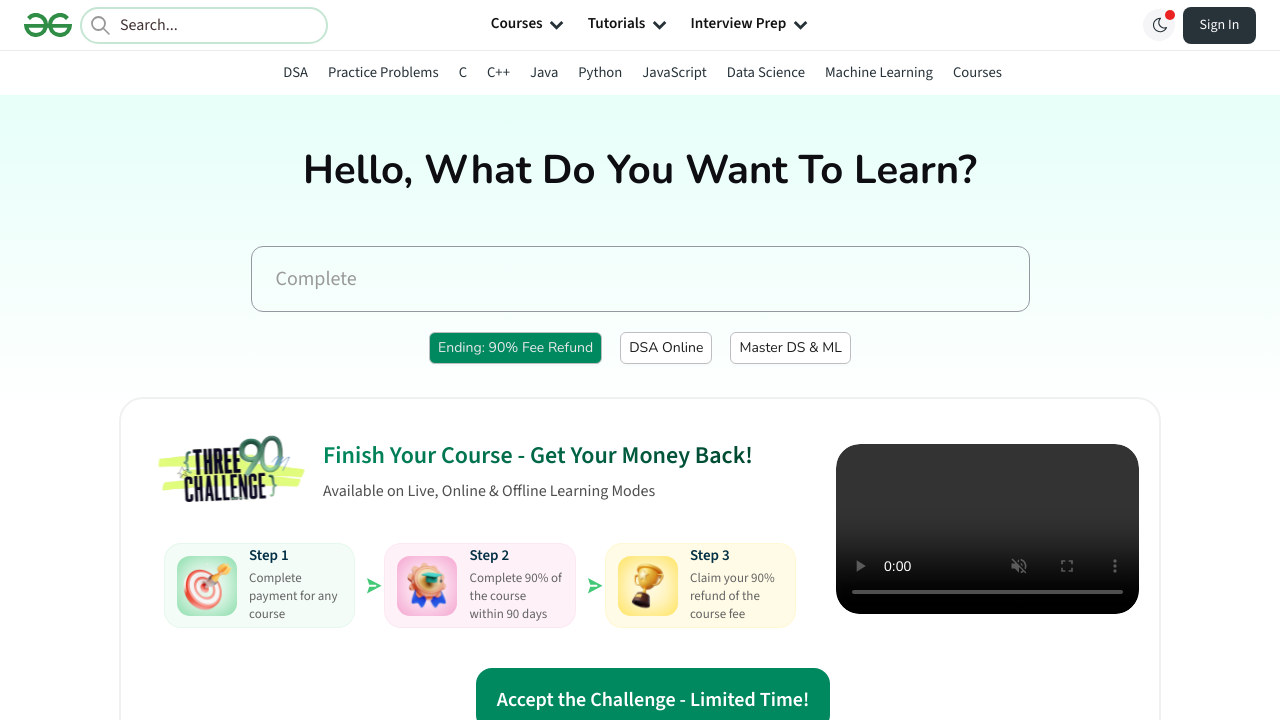

Waited for page to load (domcontentloaded state)
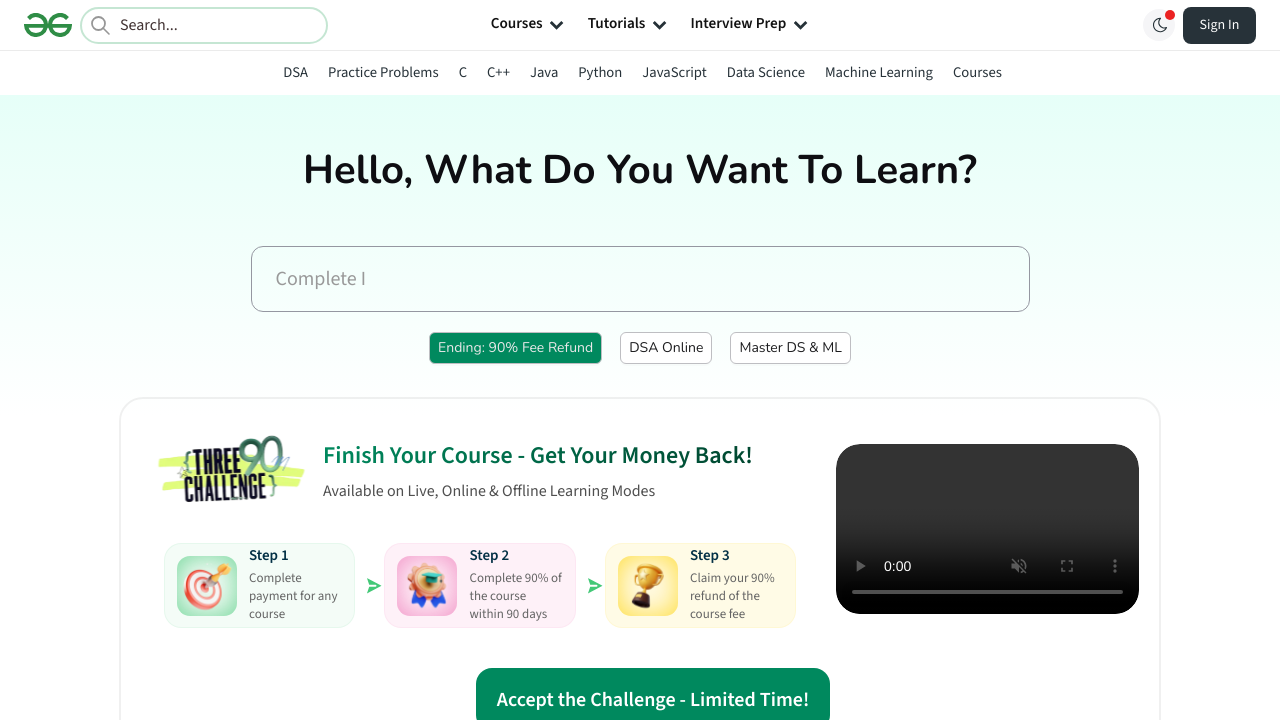

Retrieved current page URL: https://www.geeksforgeeks.org/
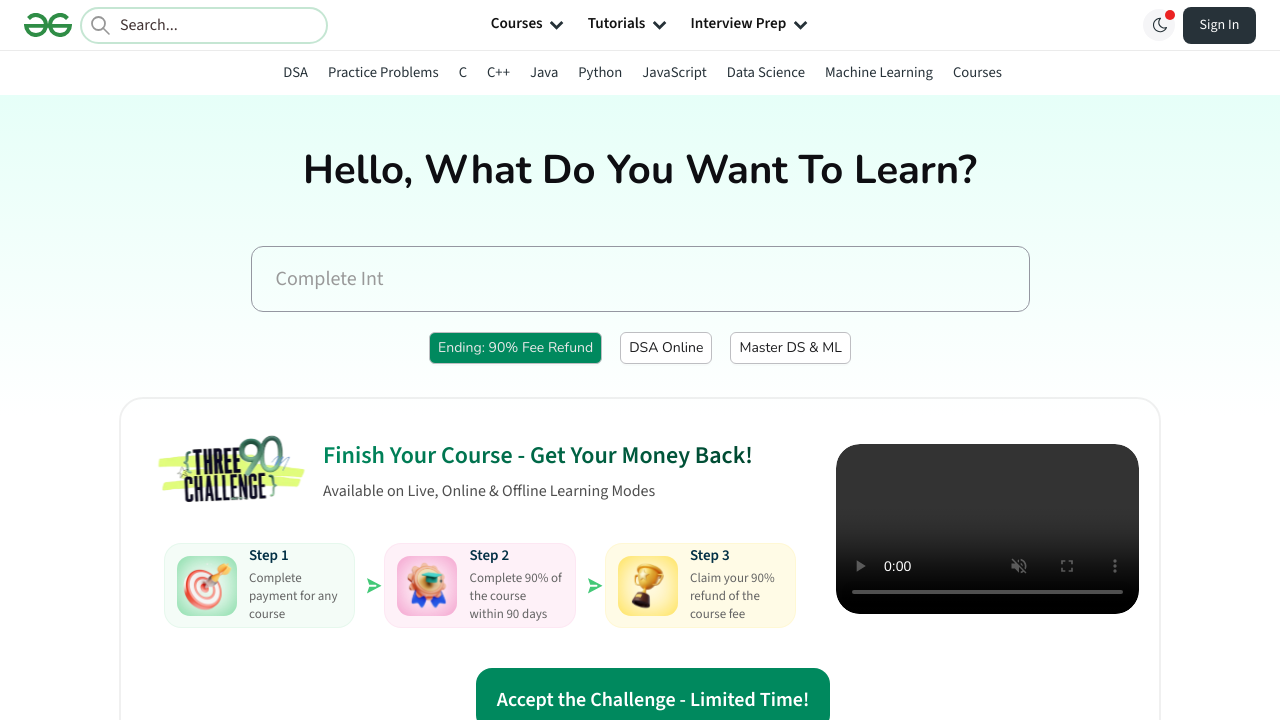

Printed current page URL to console
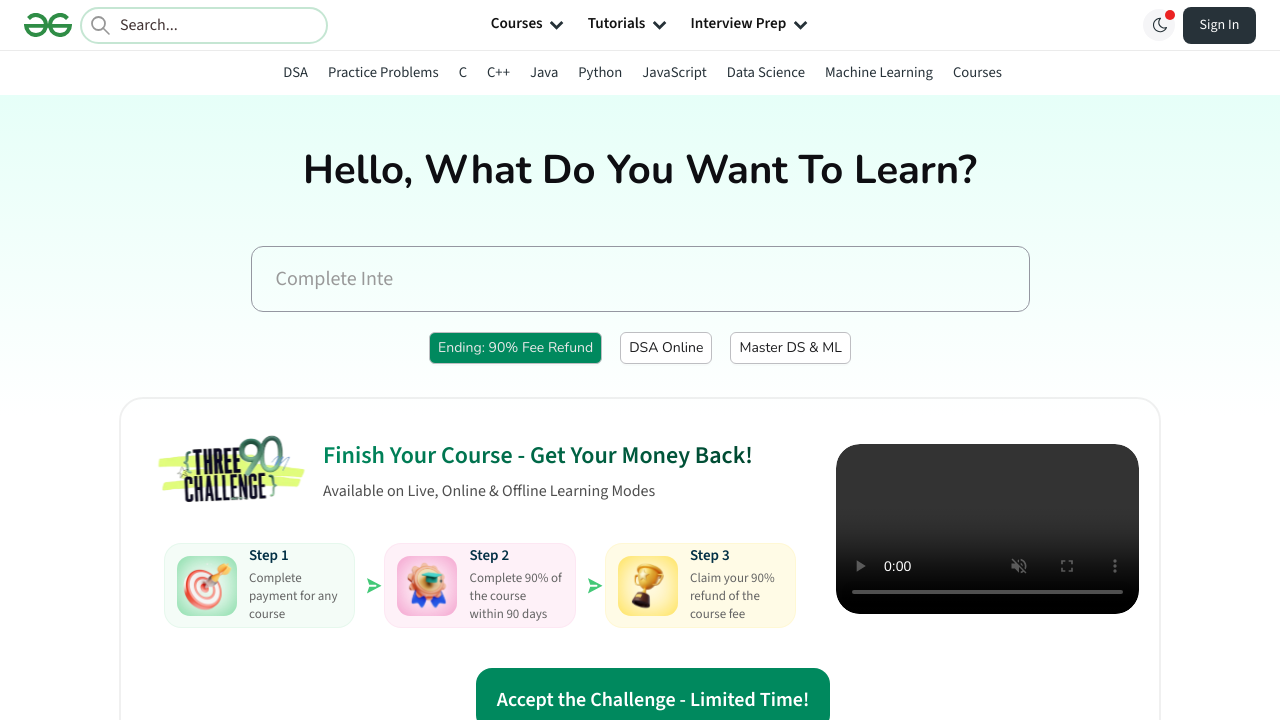

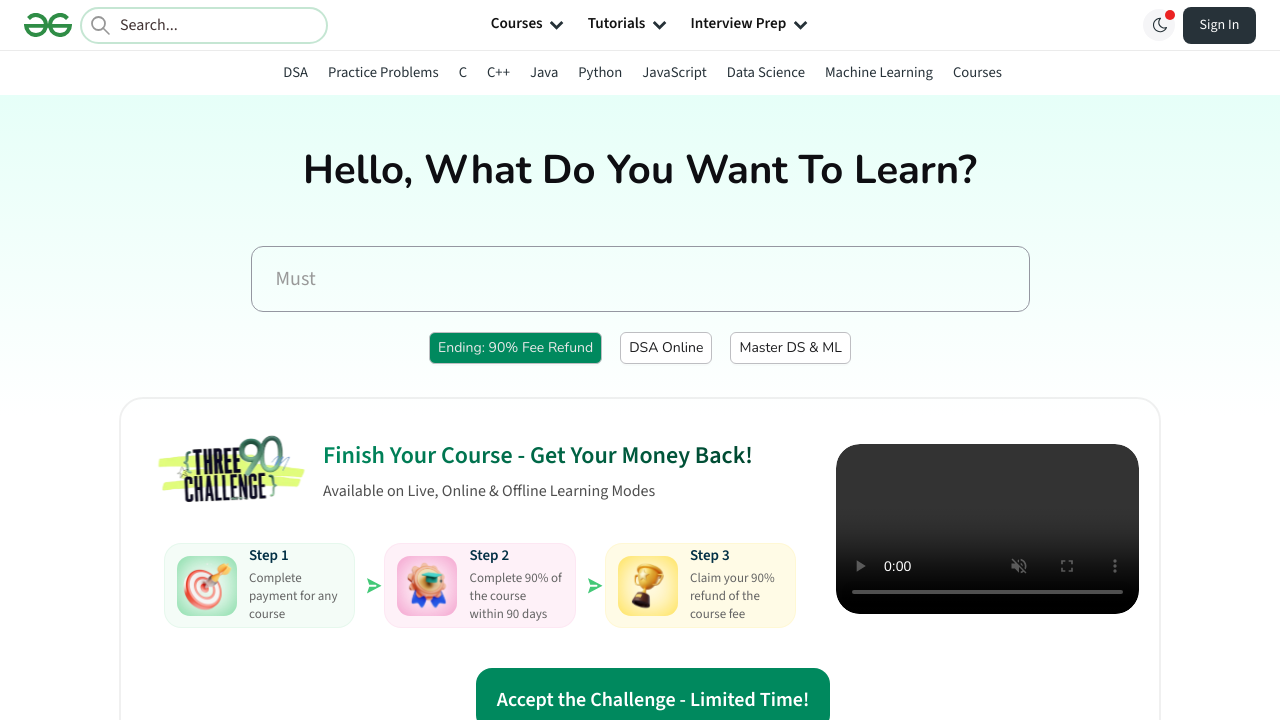